Tests text input functionality by entering text in an input field and verifying the button text changes accordingly

Starting URL: http://uitestingplayground.com/textinput

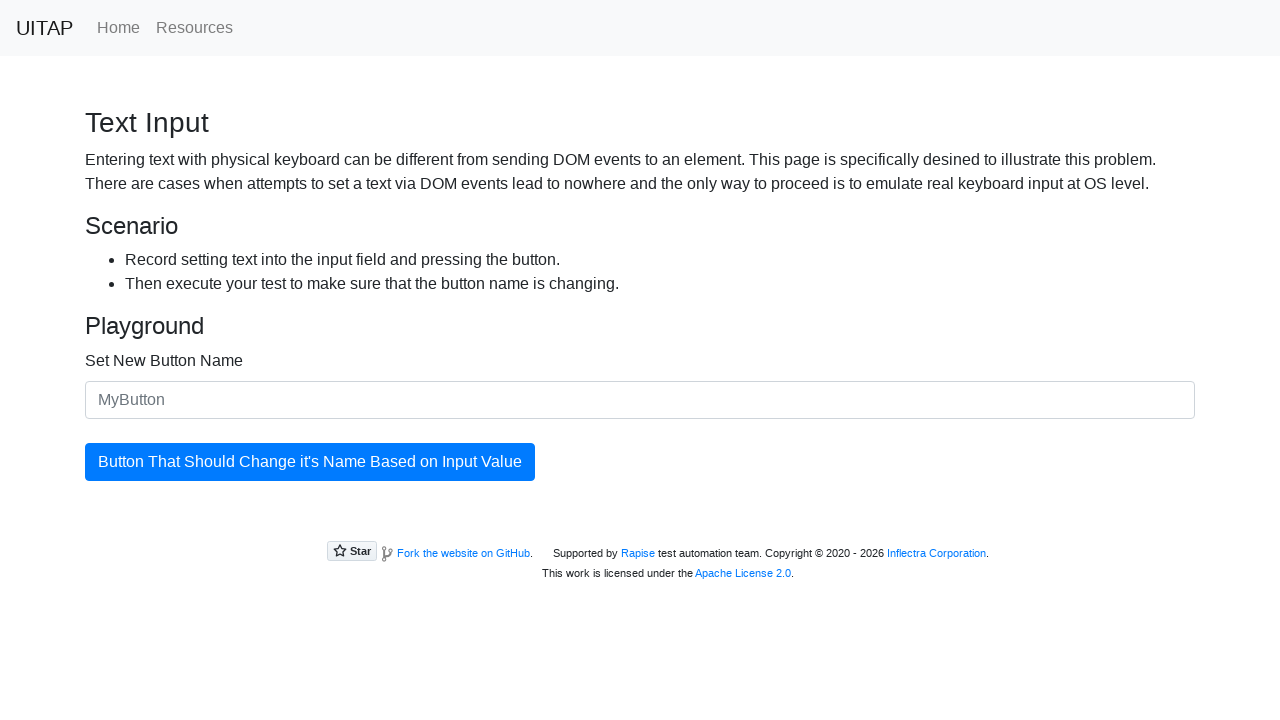

Entered 'Merion' in the input field on #newButtonName
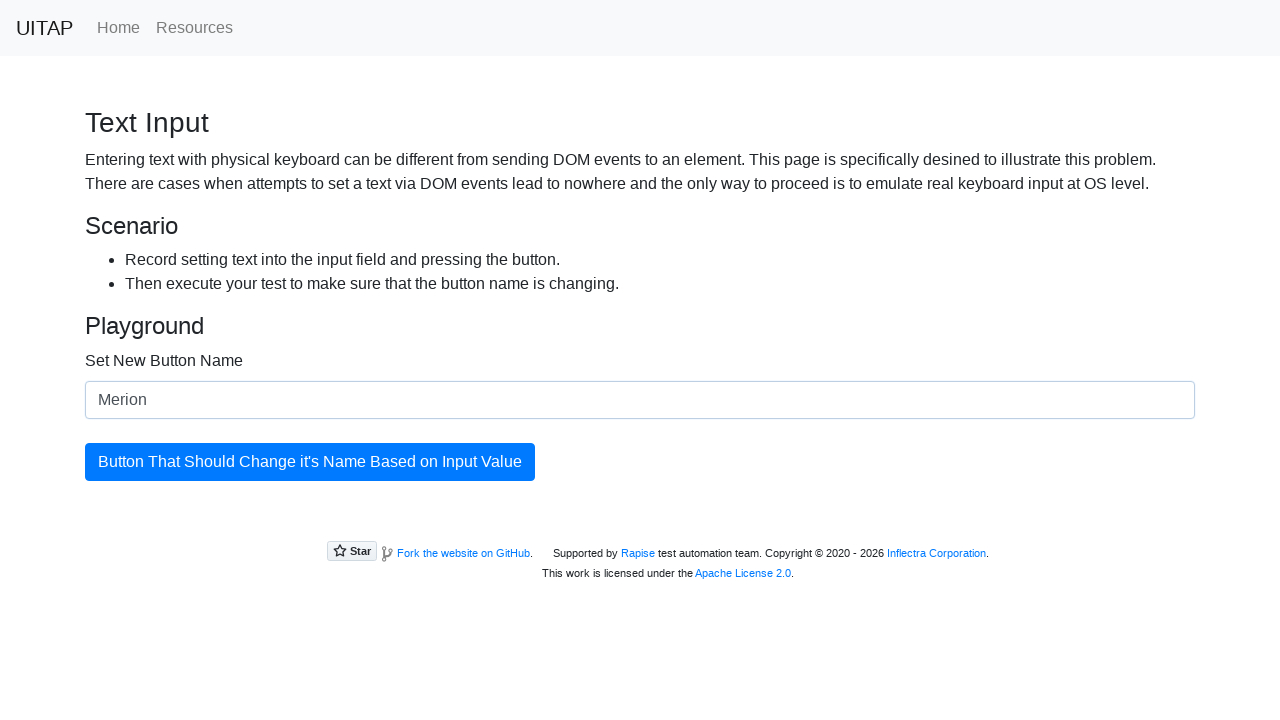

Clicked the blue button to update its text at (310, 462) on #updatingButton
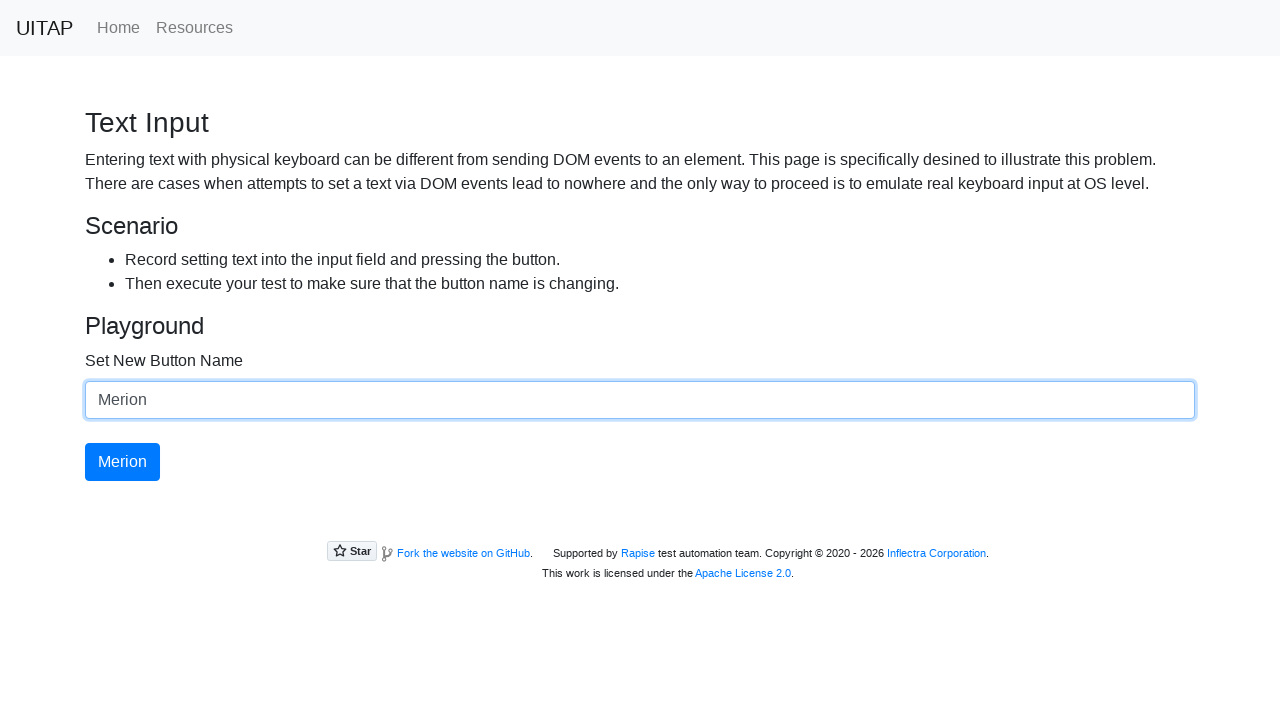

Retrieved button text: Merion
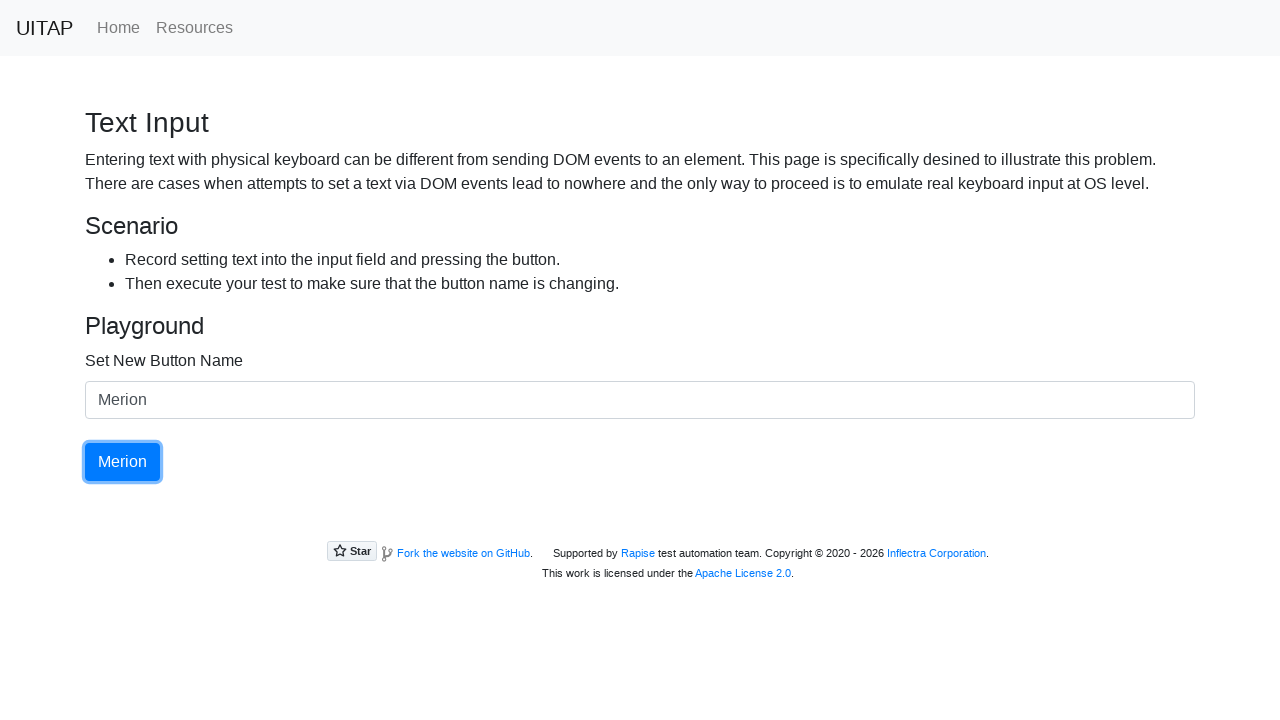

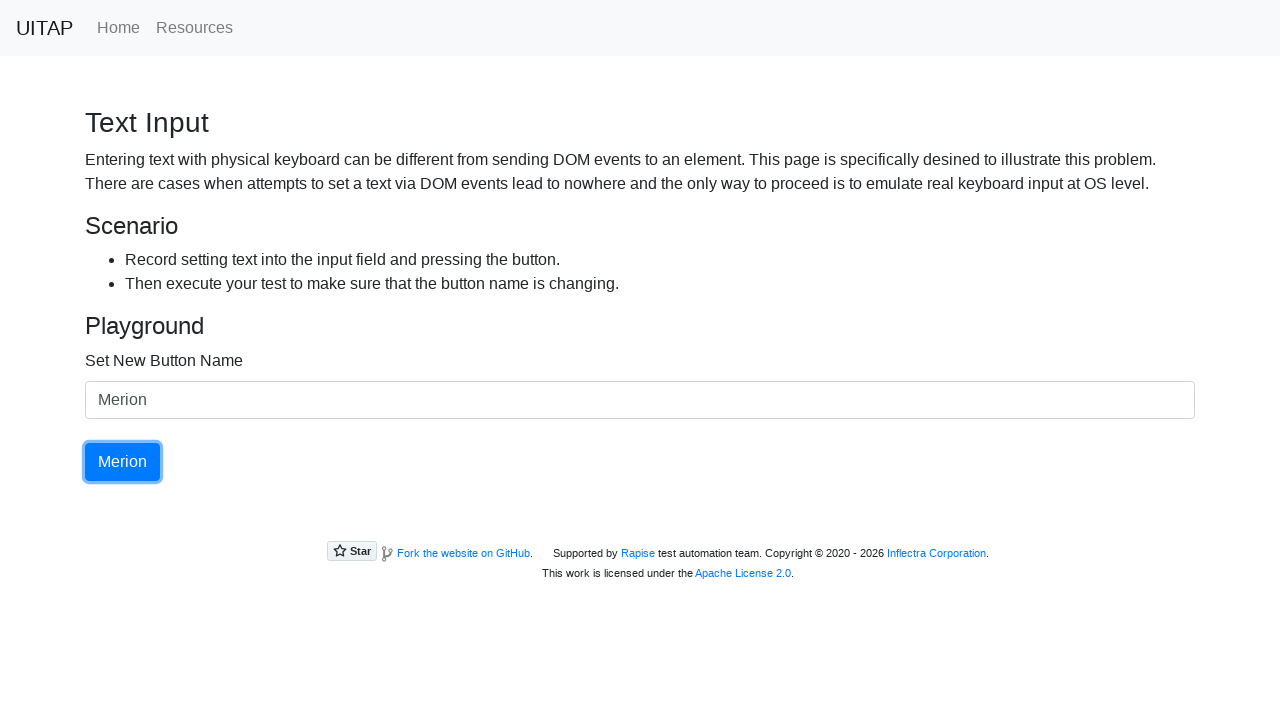